Navigates to YouTube homepage and maximizes the browser window. The original script also captured a screenshot, but that functionality is removed as it requires local file system access.

Starting URL: https://www.youtube.com/

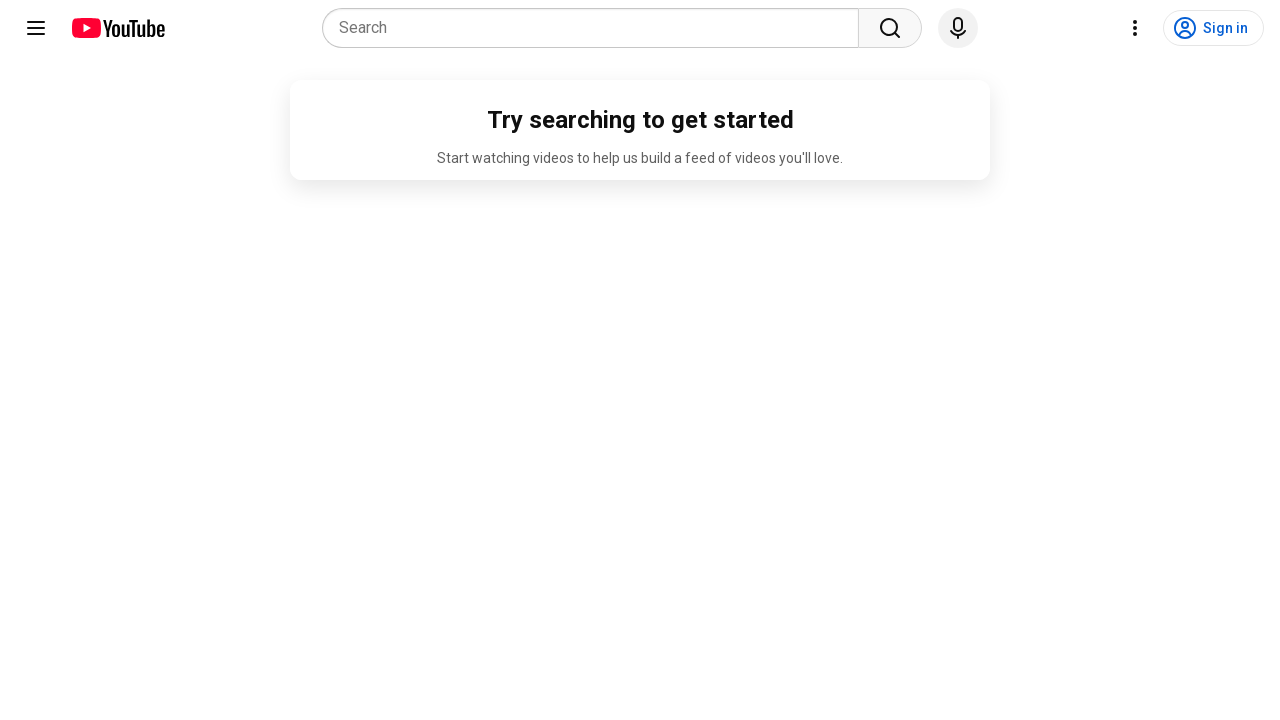

Navigated to YouTube homepage
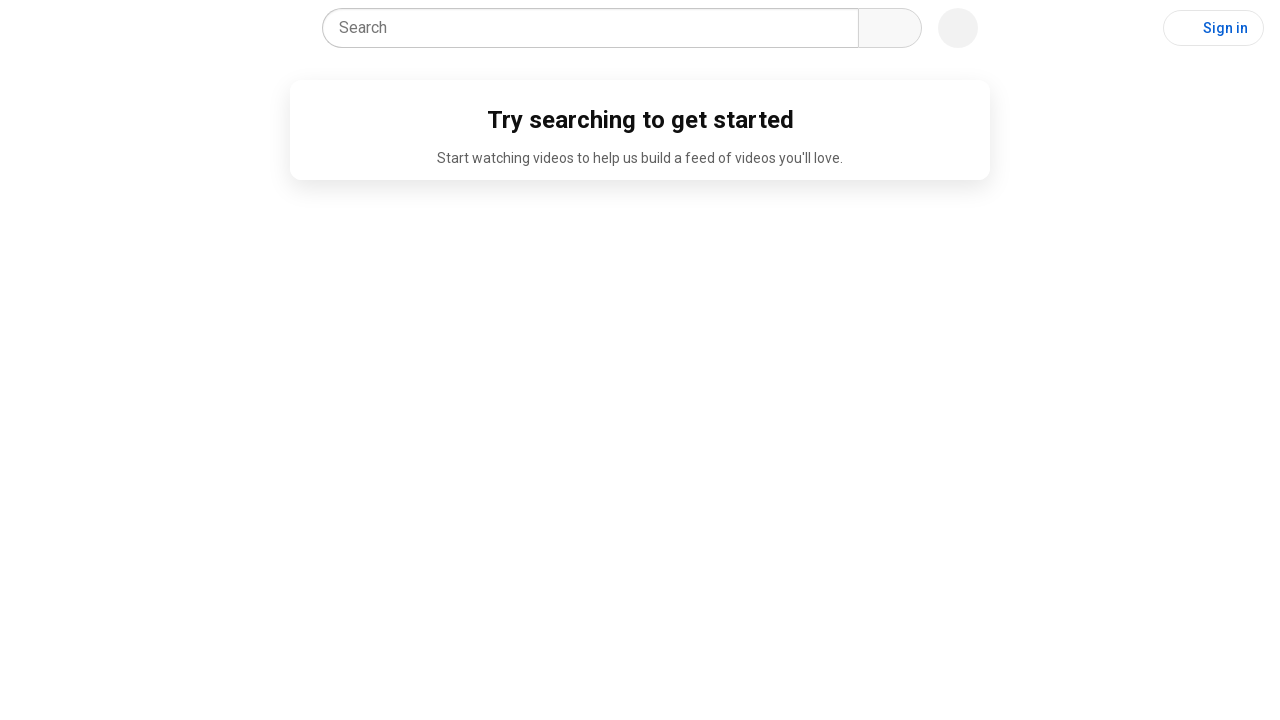

Maximized browser window to 1920x1080
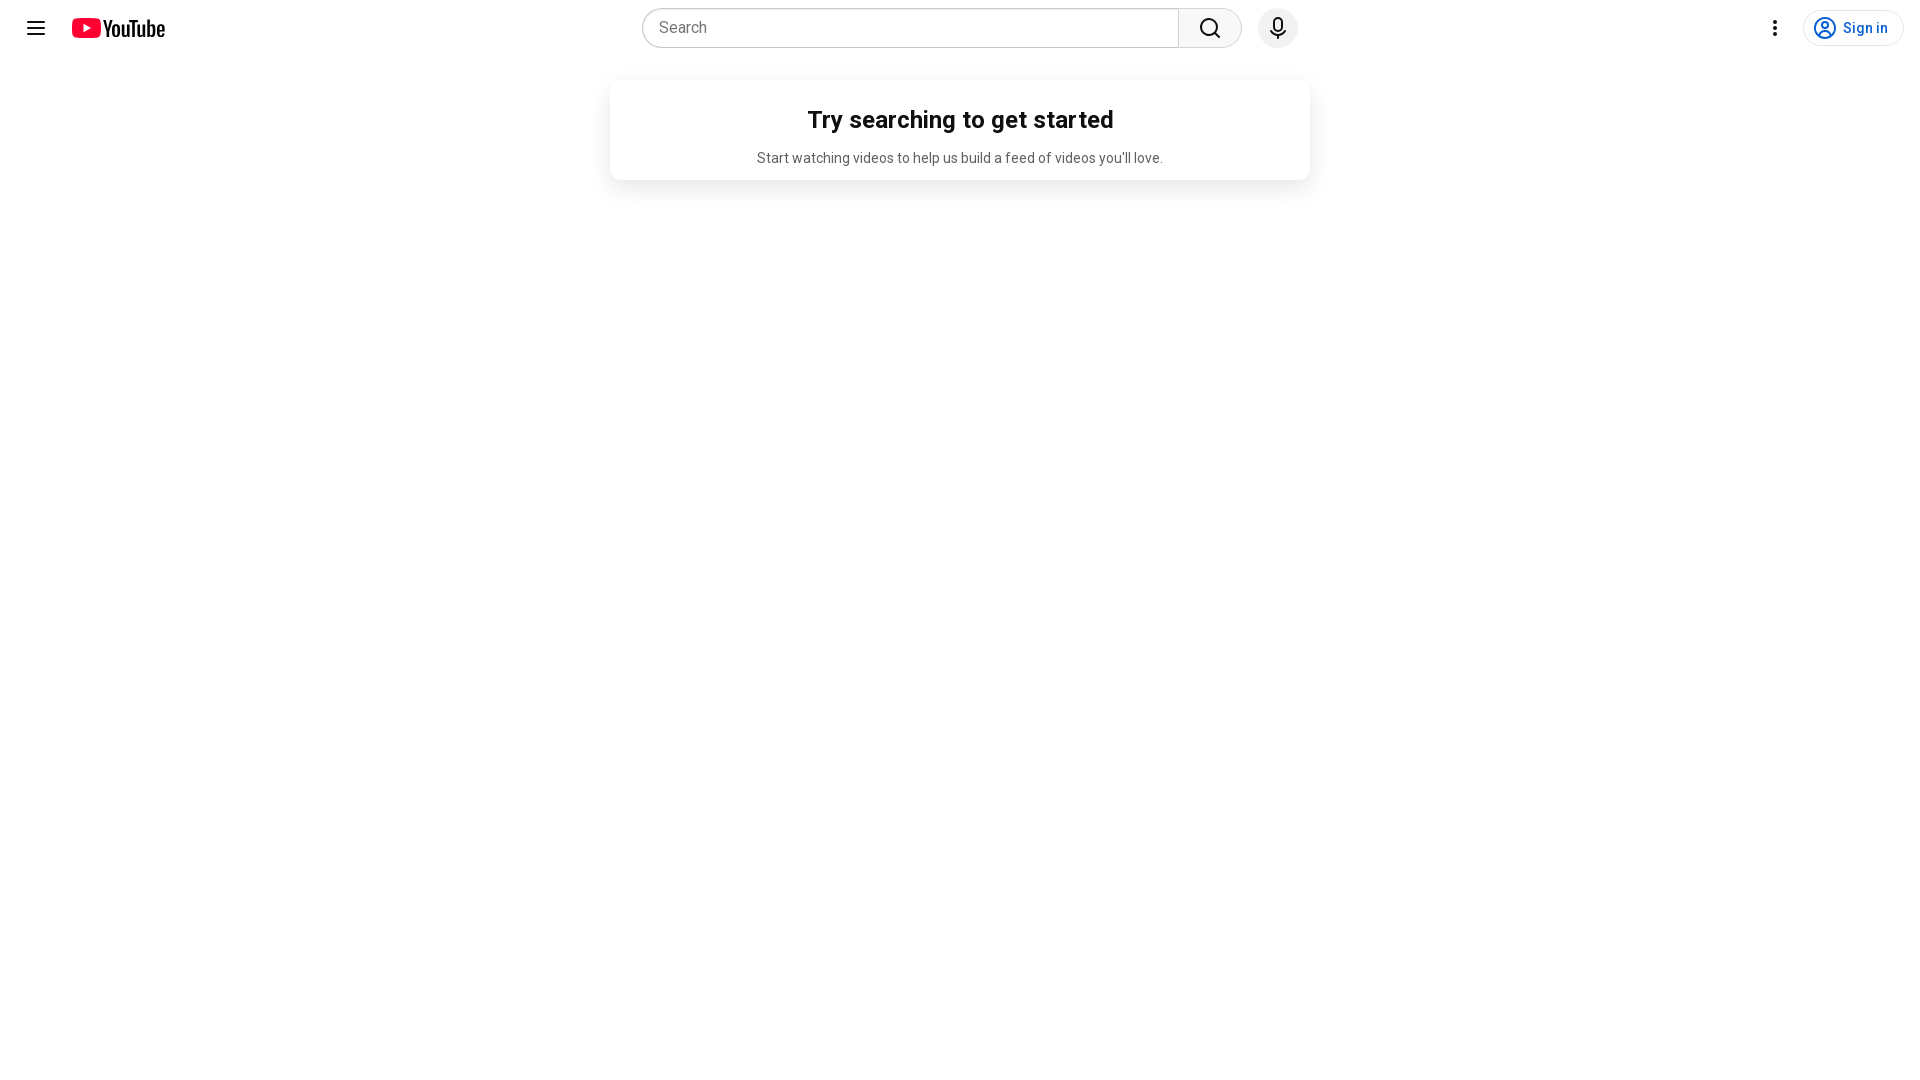

YouTube homepage fully loaded
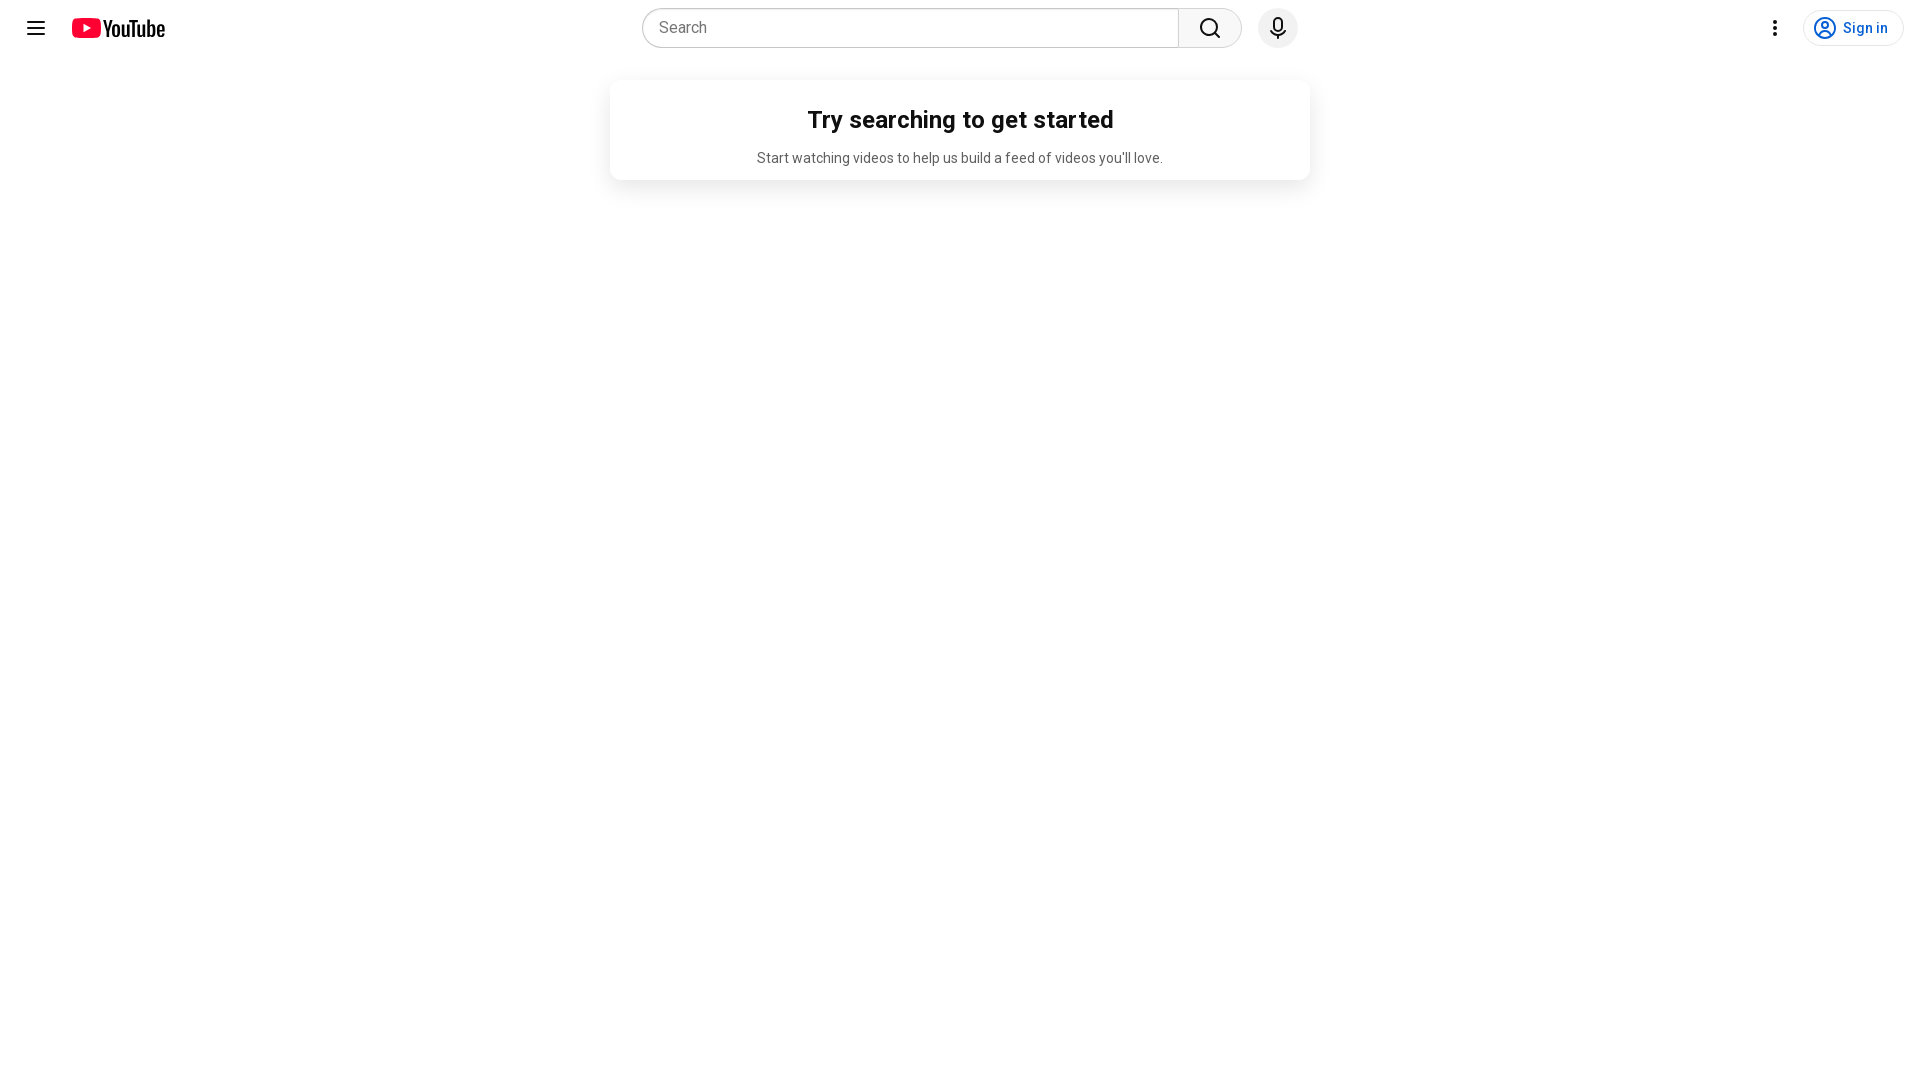

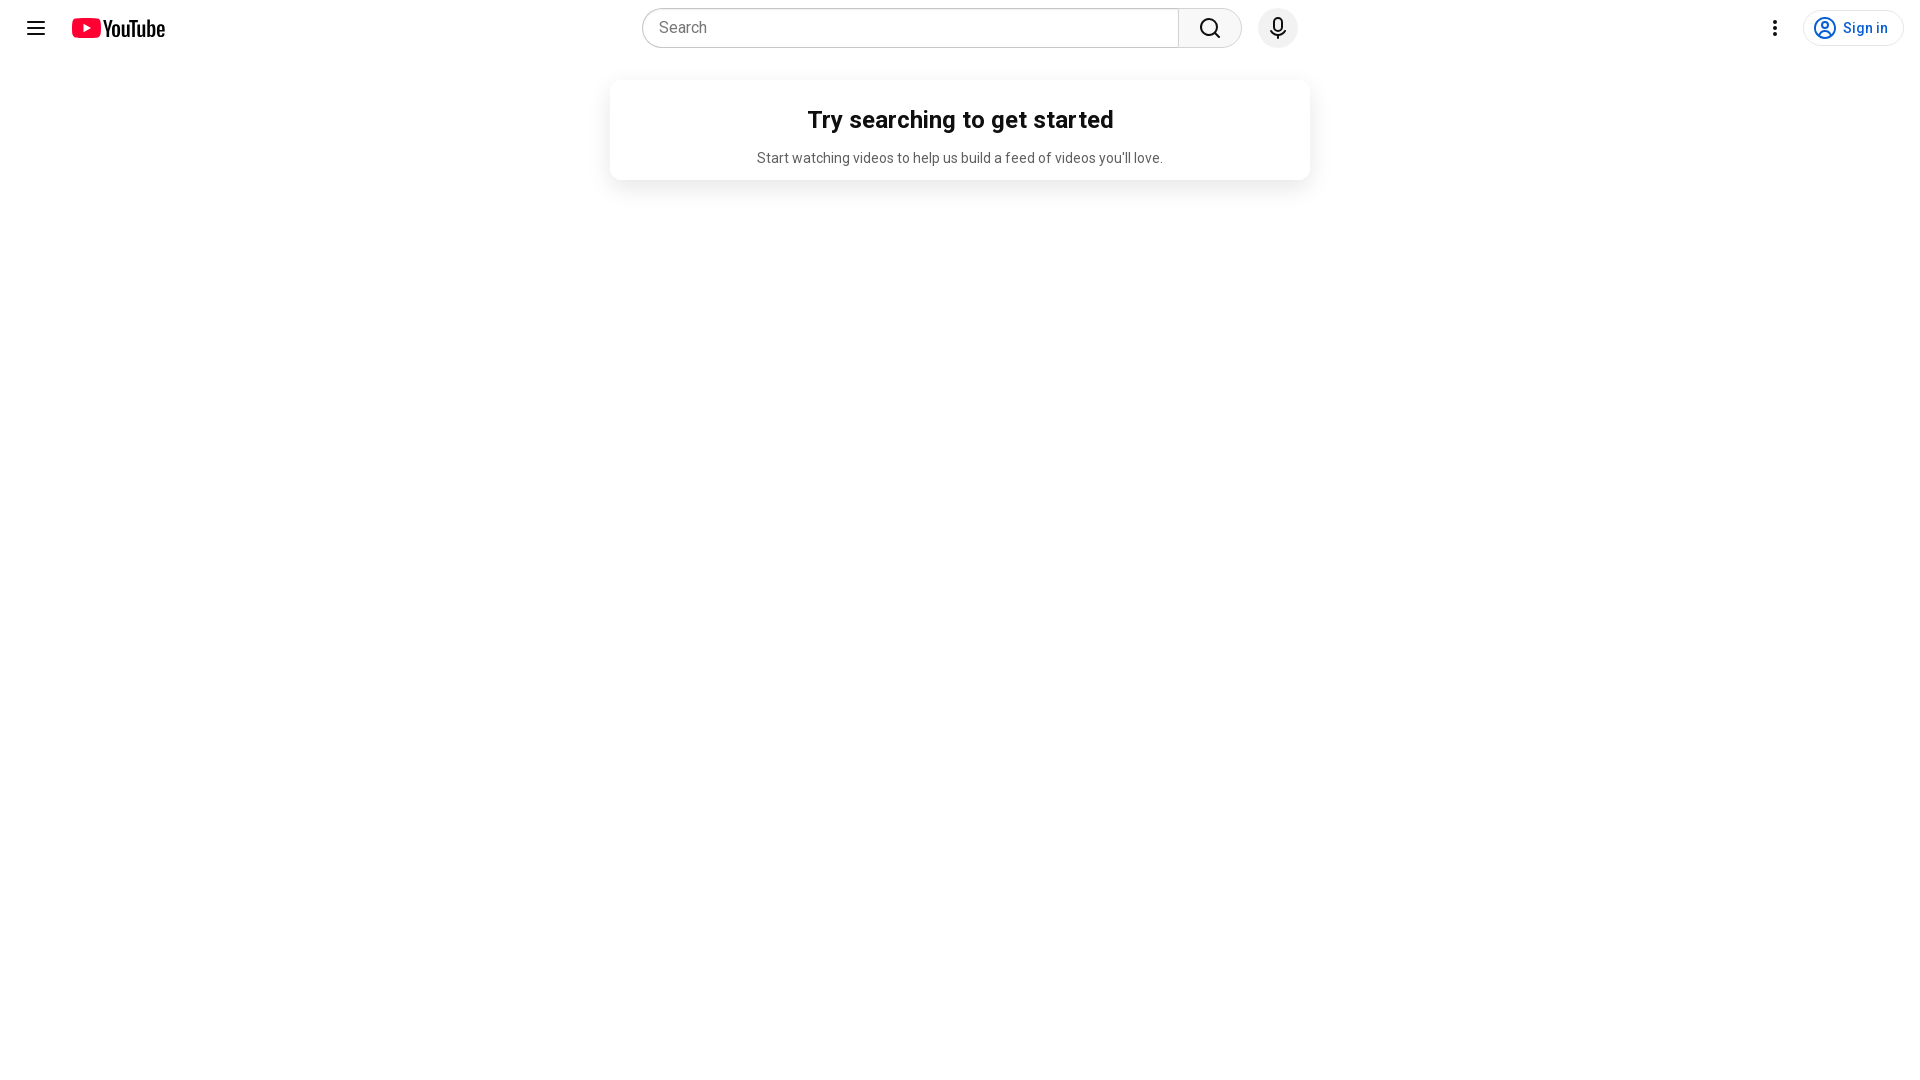